Tests explicit wait functionality by waiting for a price to change to 100, clicking a book button, calculating a mathematical answer based on a displayed value, and submitting the form.

Starting URL: http://suninjuly.github.io/explicit_wait2.html

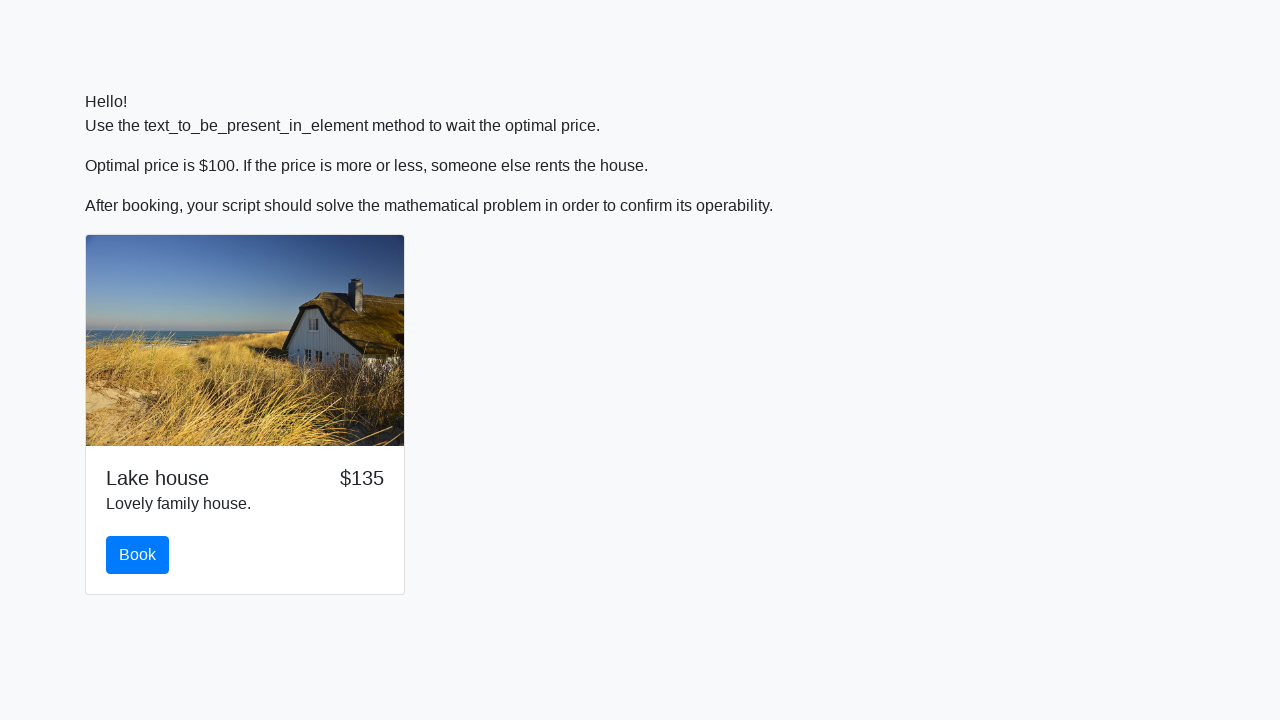

Waited for price to change to 100
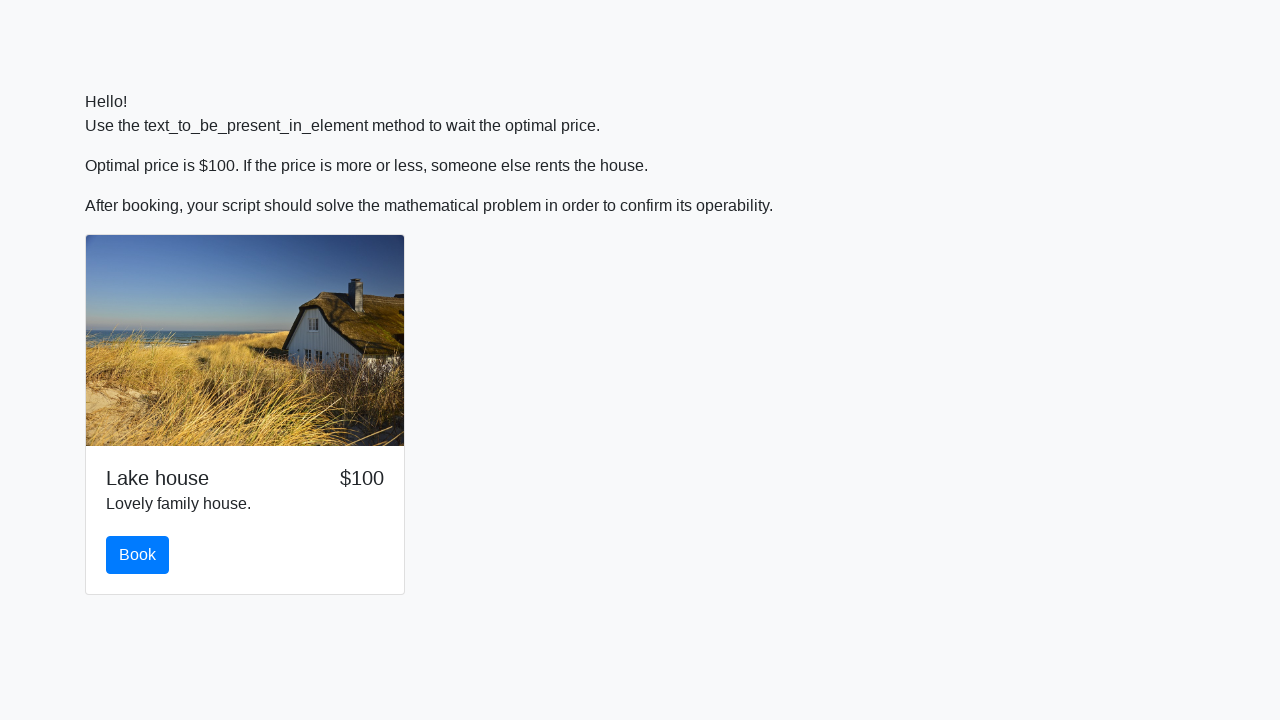

Clicked the book button at (138, 555) on #book
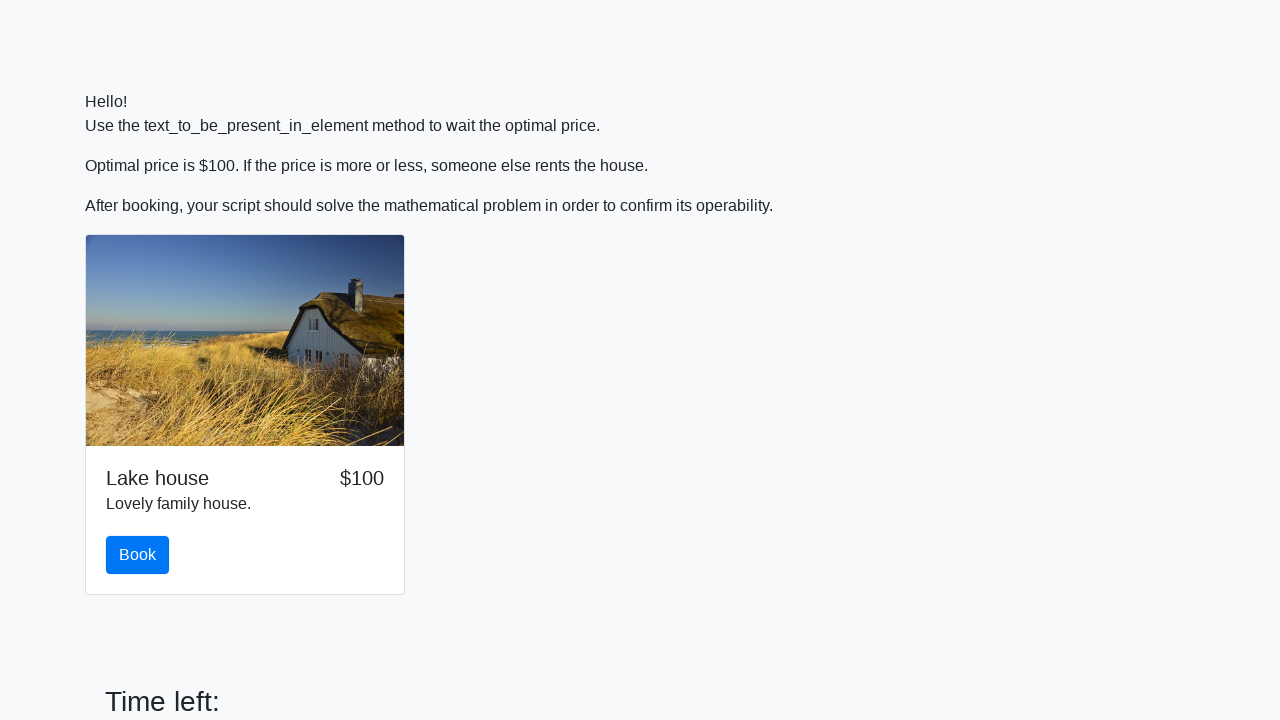

Retrieved input value for calculation
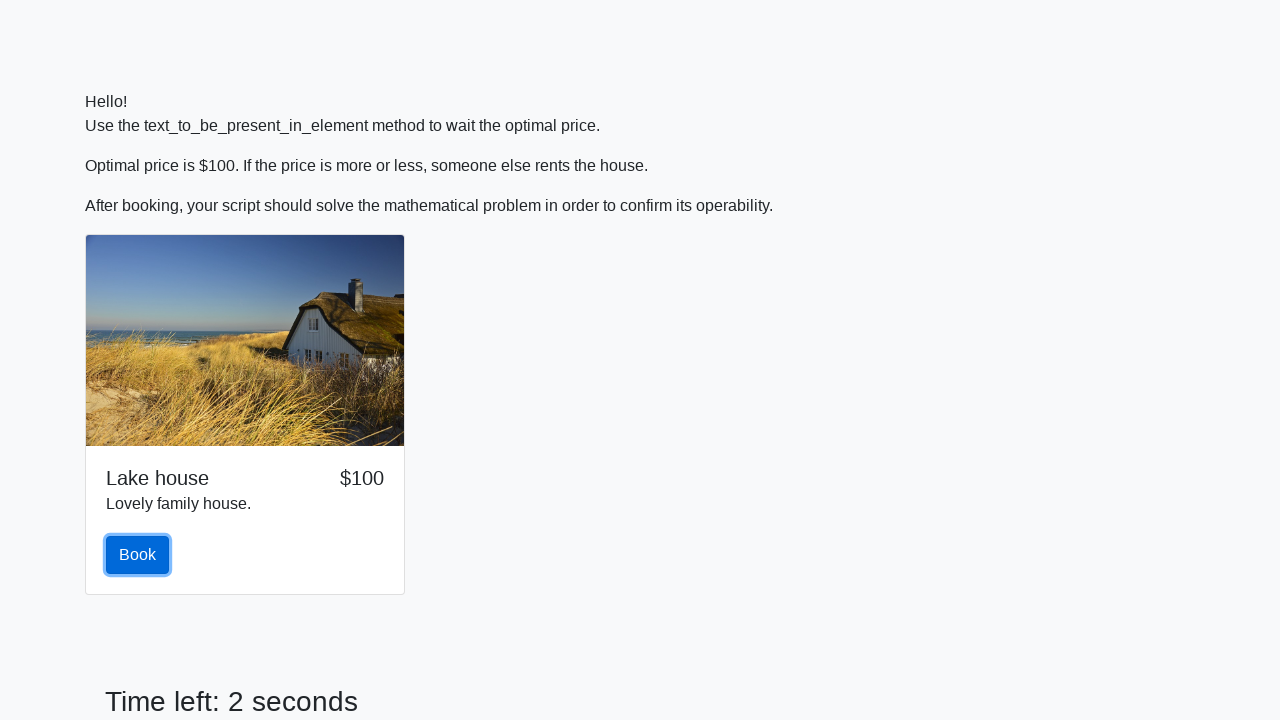

Calculated mathematical answer: 2.1316349500508225
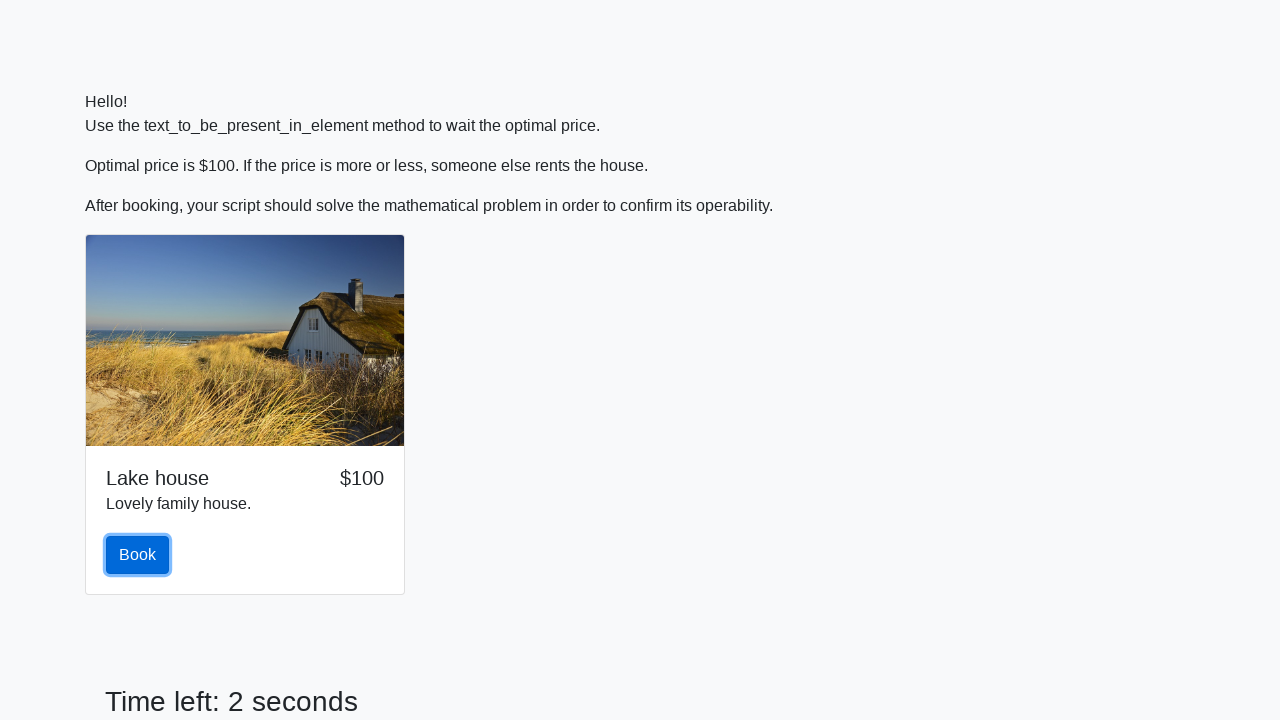

Filled answer field with calculated value on #answer
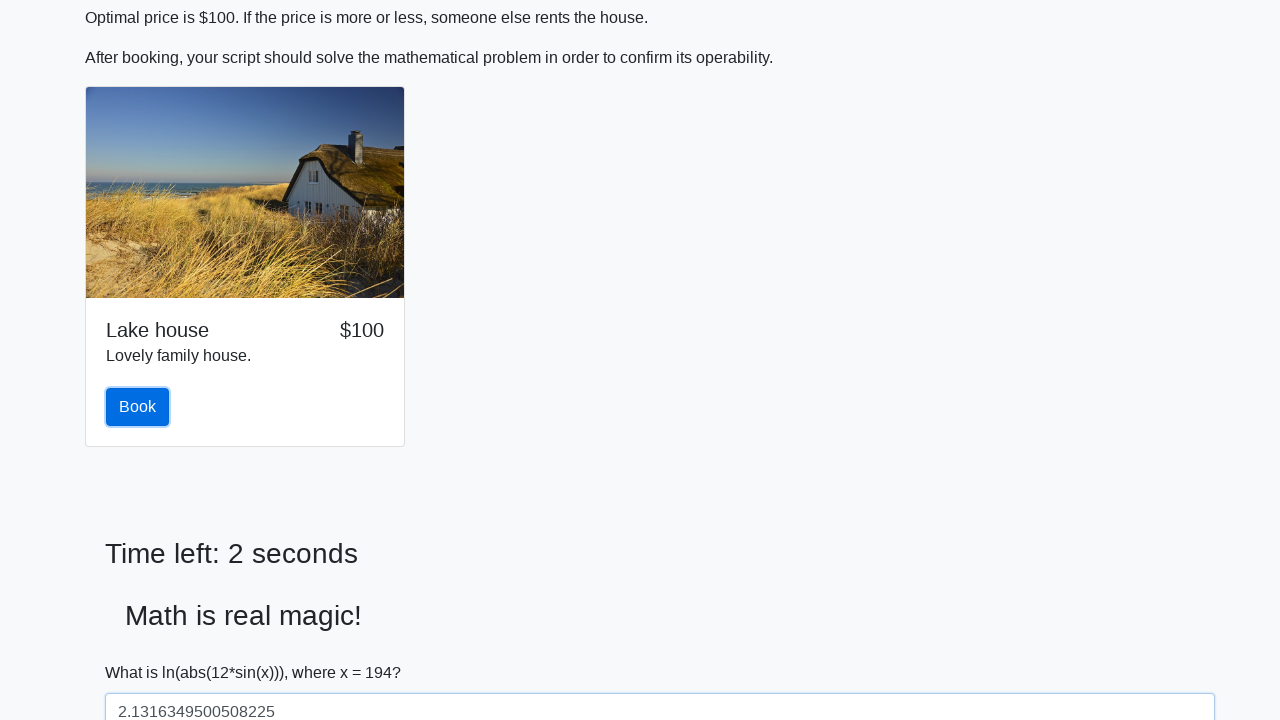

Submitted the form at (143, 651) on [type='submit']
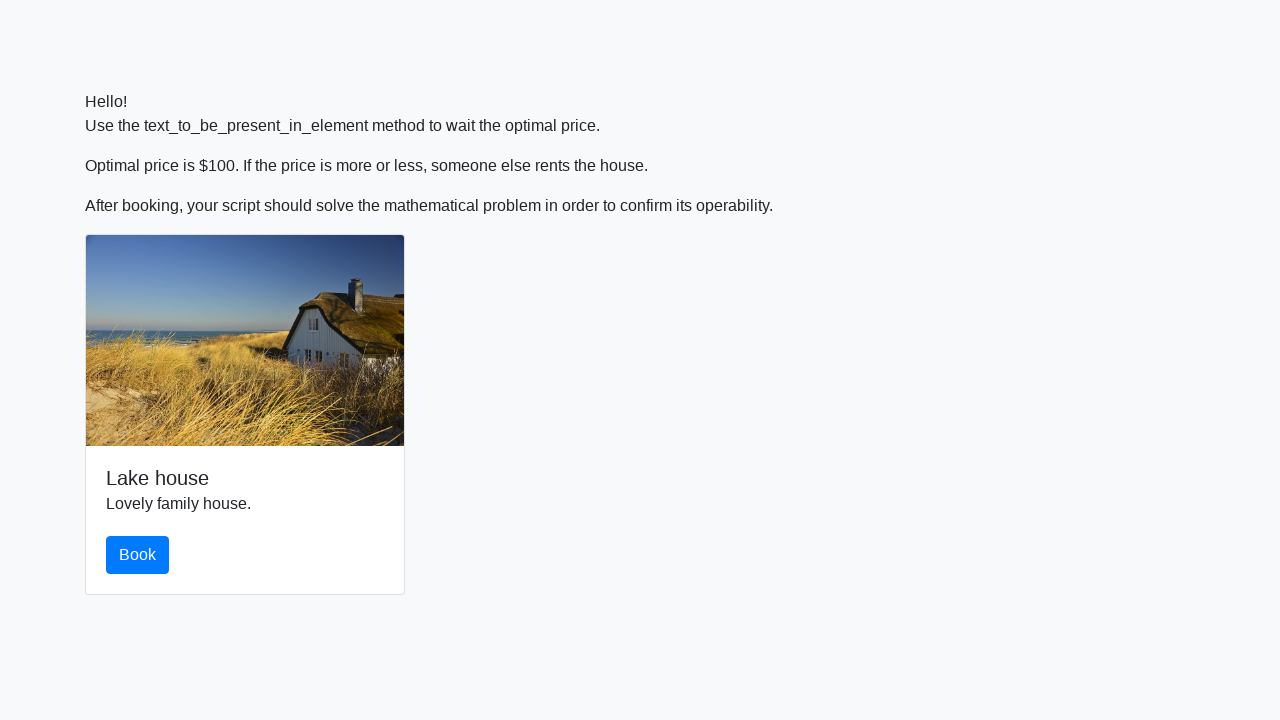

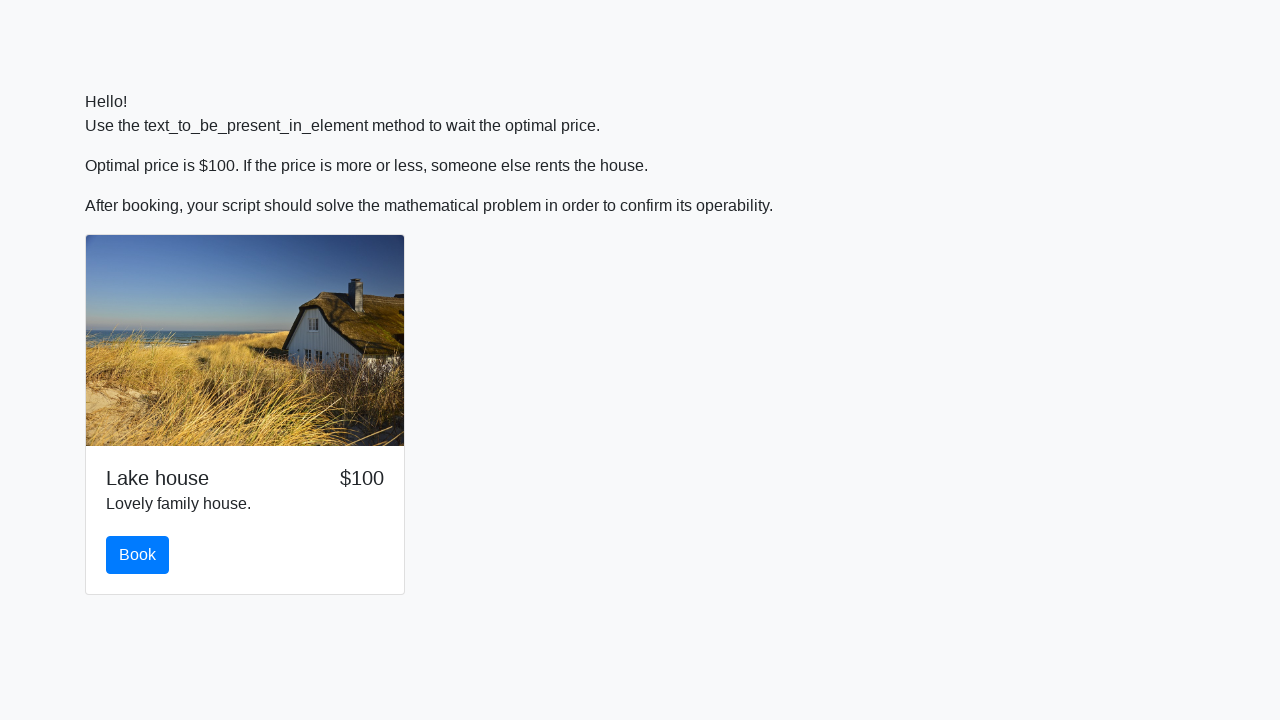